Tests right-click context menu functionality by right-clicking on a target element to open a context menu, then clicking on the "Cut" option from the menu.

Starting URL: http://swisnl.github.io/jQuery-contextMenu/demo.html

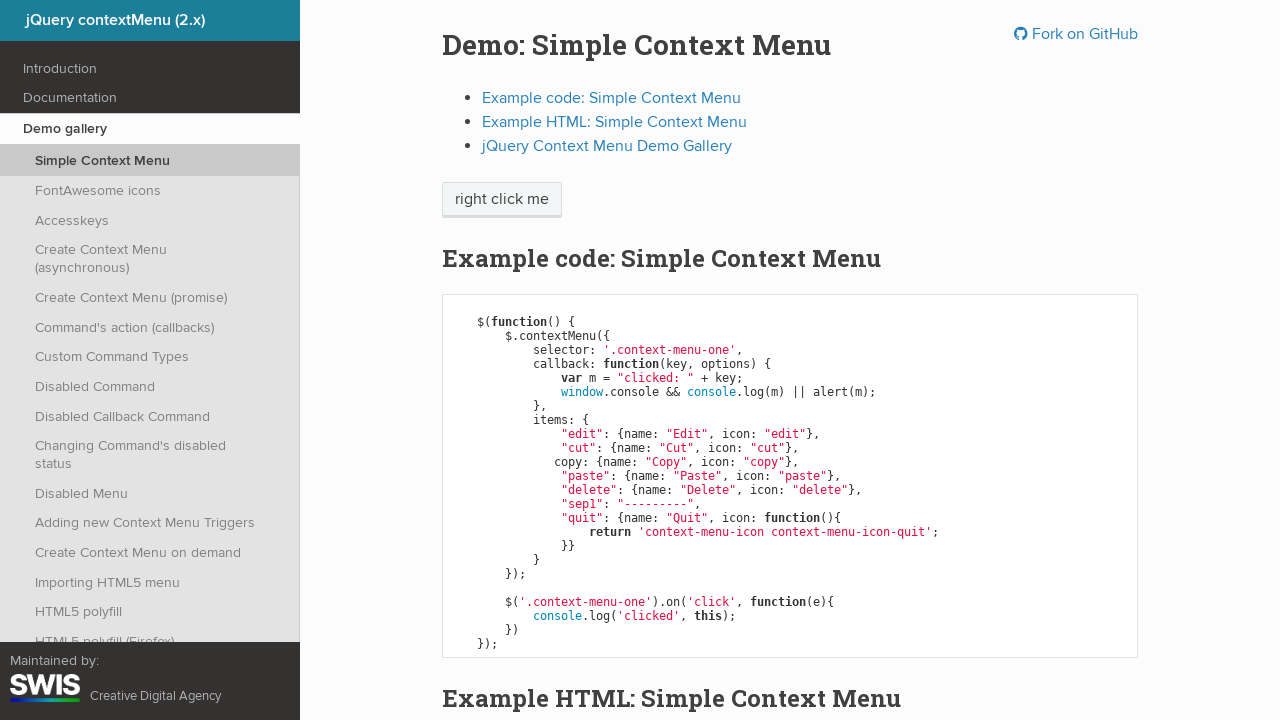

Right-clicked on target element to open context menu at (502, 200) on //span[text()='right click me']
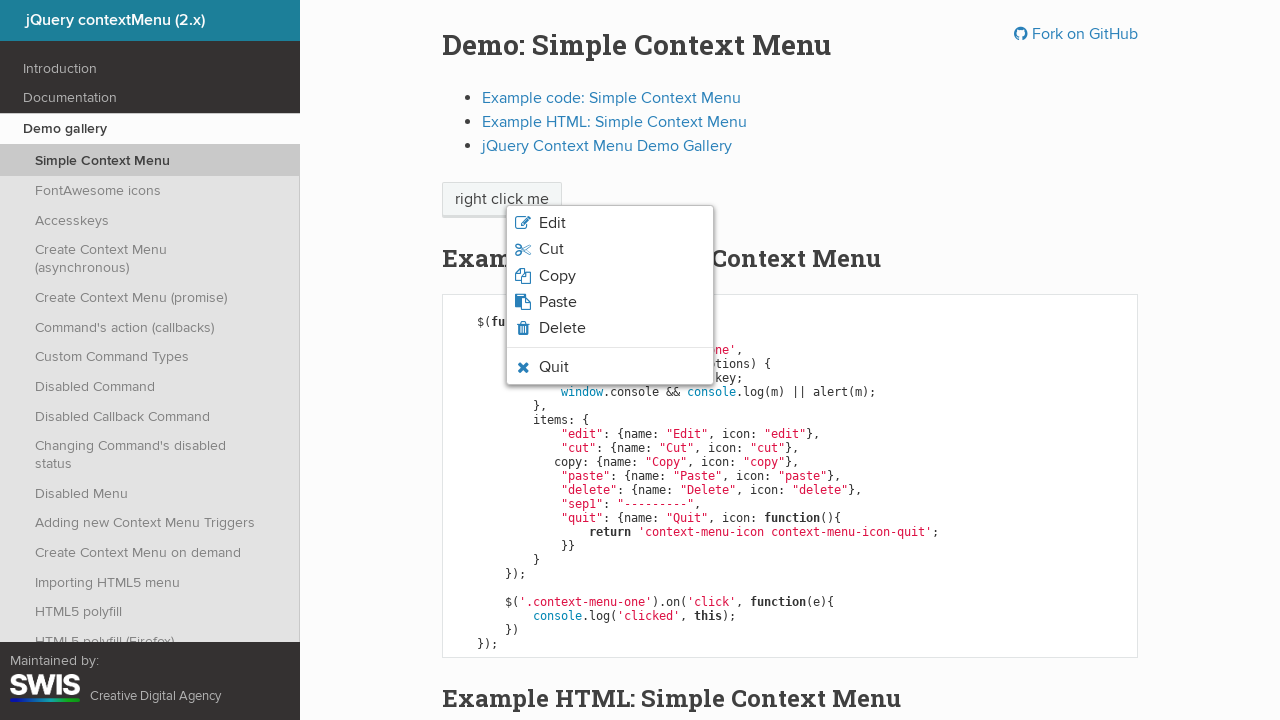

Clicked 'Cut' option from context menu at (551, 249) on xpath=//span[text()='Cut']
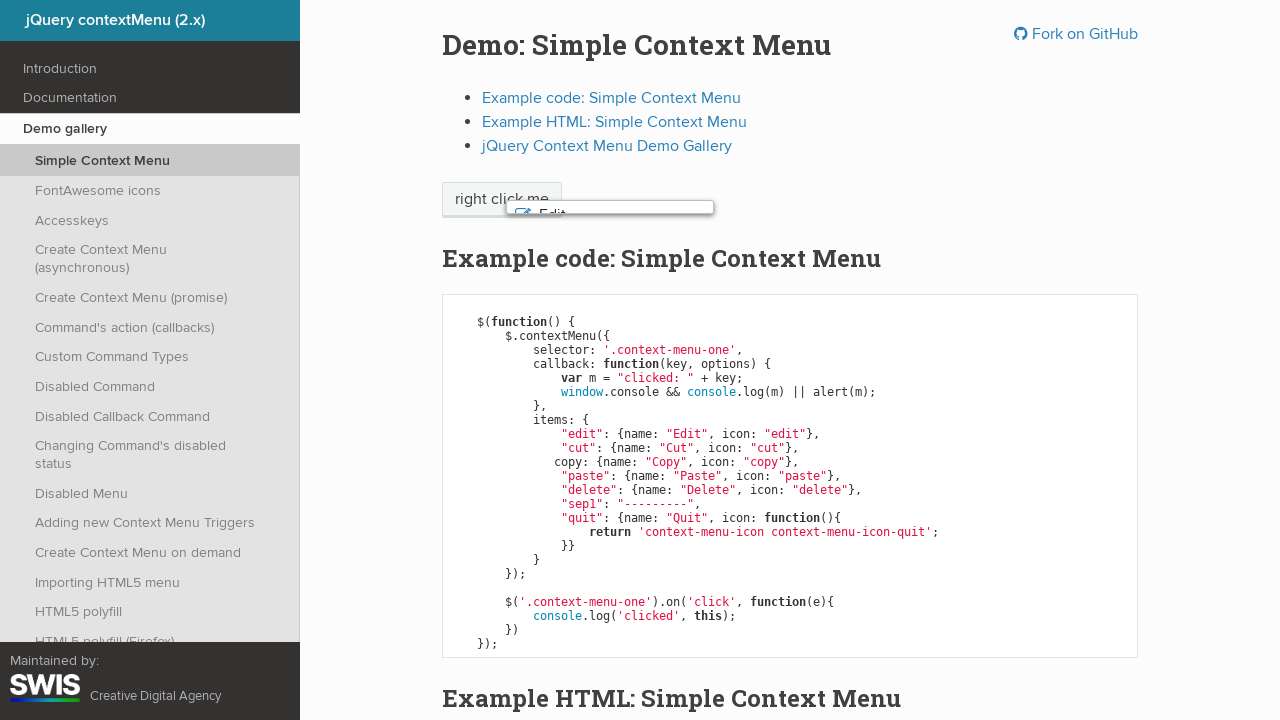

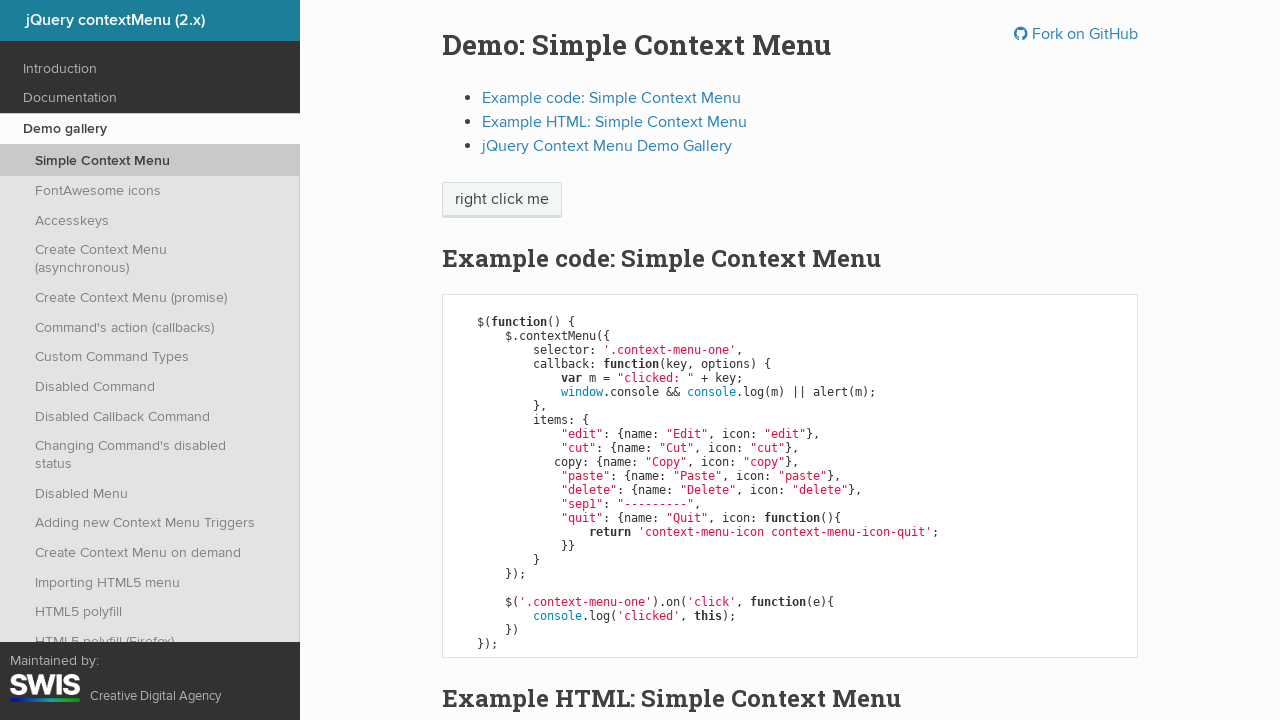